Tests the GitHub navigation by hovering over the "Solutions" button in the header and clicking on the "Enterprise" link to verify navigation to the enterprise page.

Starting URL: https://github.com

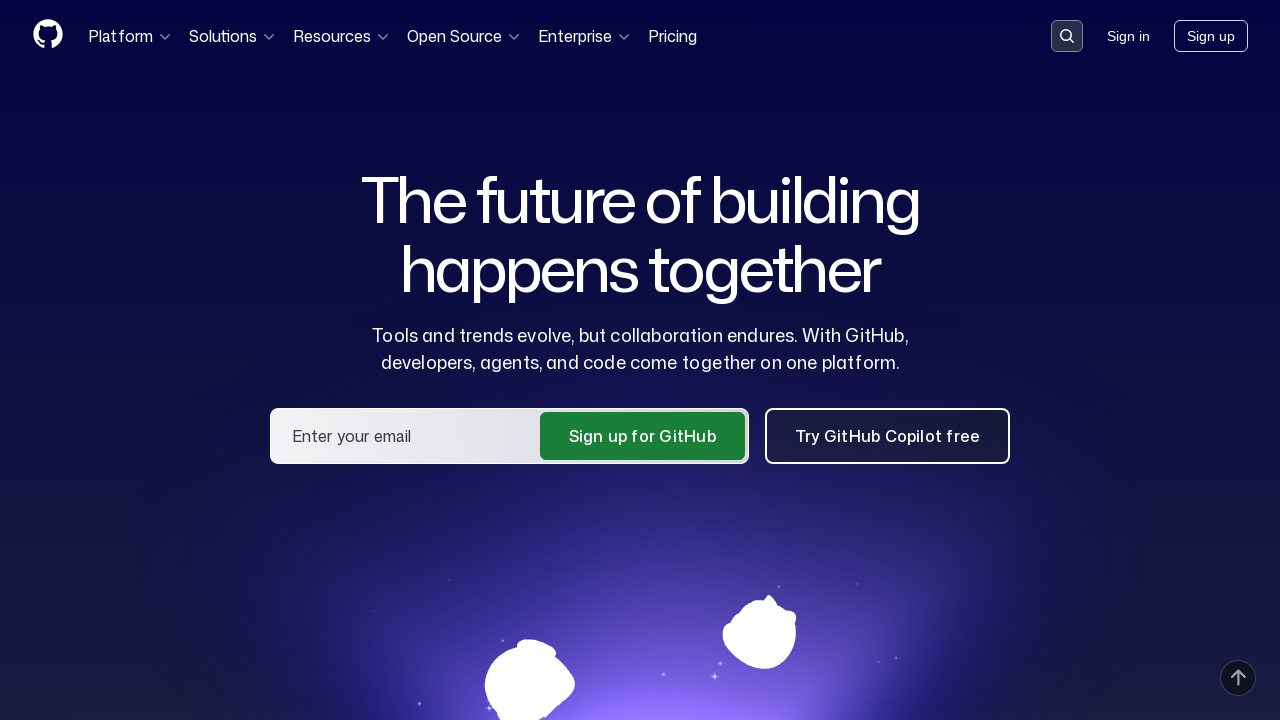

Hovered over the 'Solutions' button in the header at (233, 36) on button:has-text('Solutions')
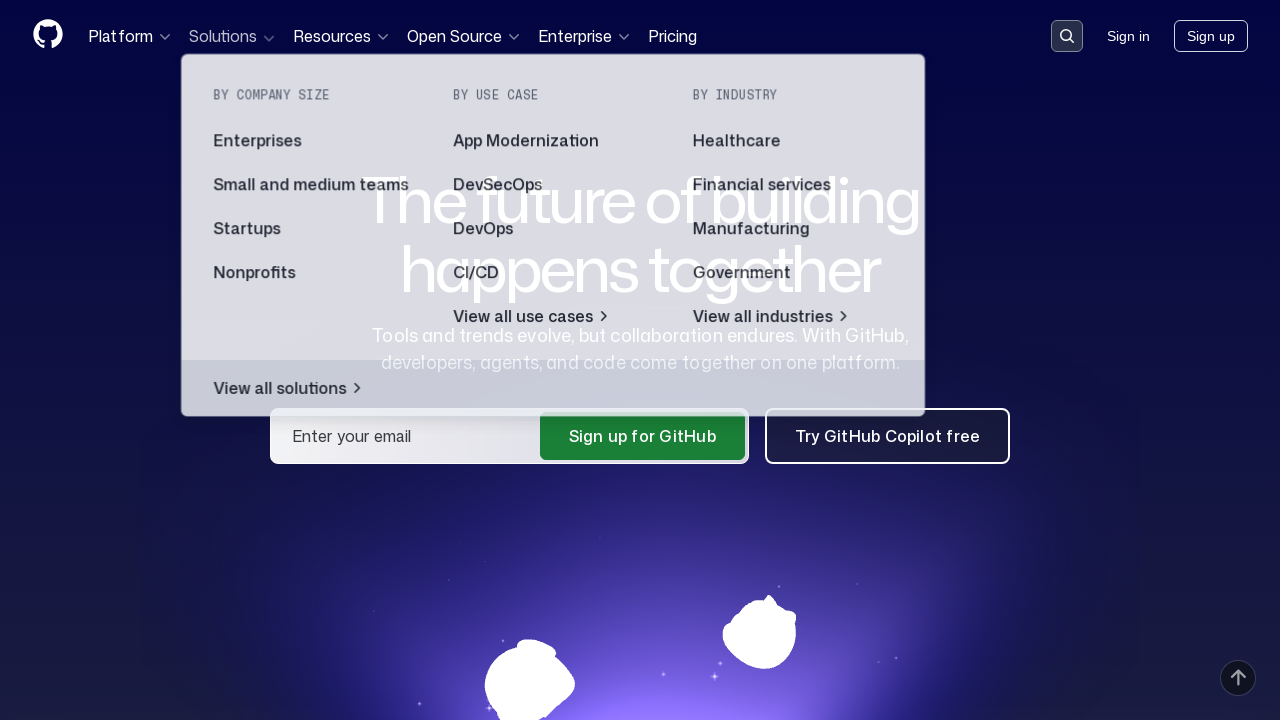

Clicked on the 'Enterprise' link in the Solutions dropdown menu at (313, 142) on a:has-text('Enterprise')
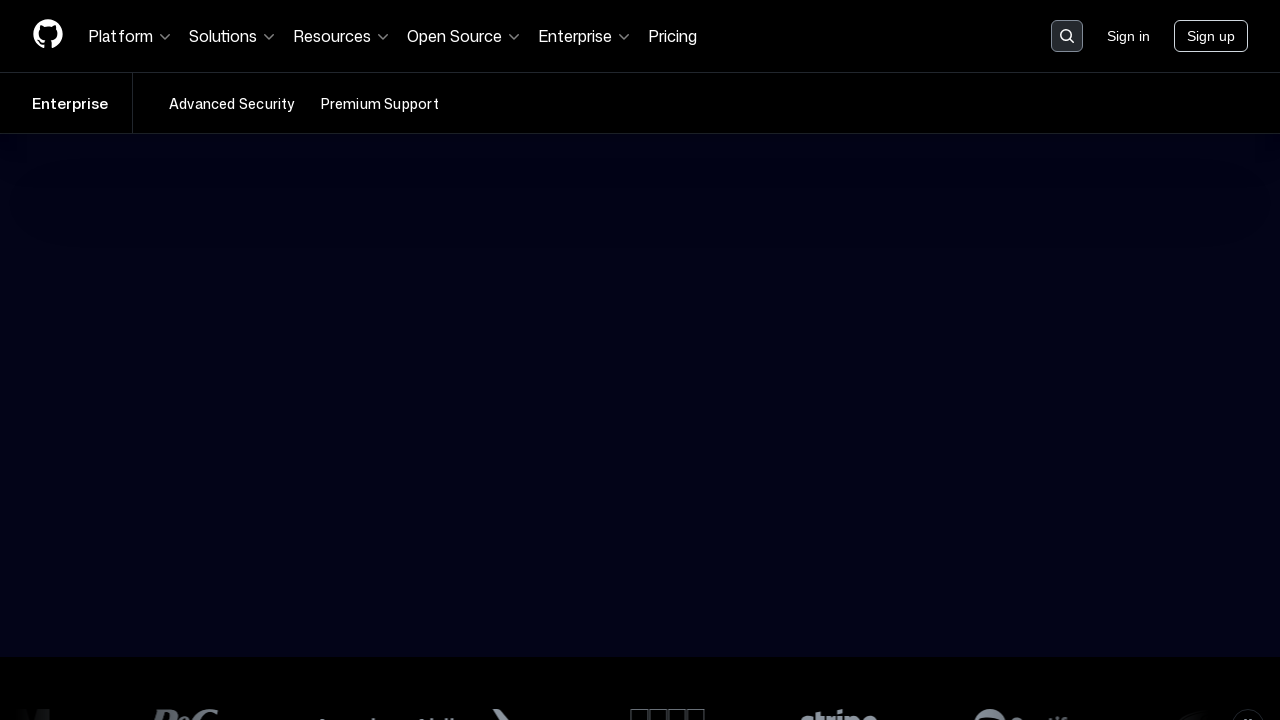

Navigated to the enterprise page and URL confirmed as https://github.com/enterprise
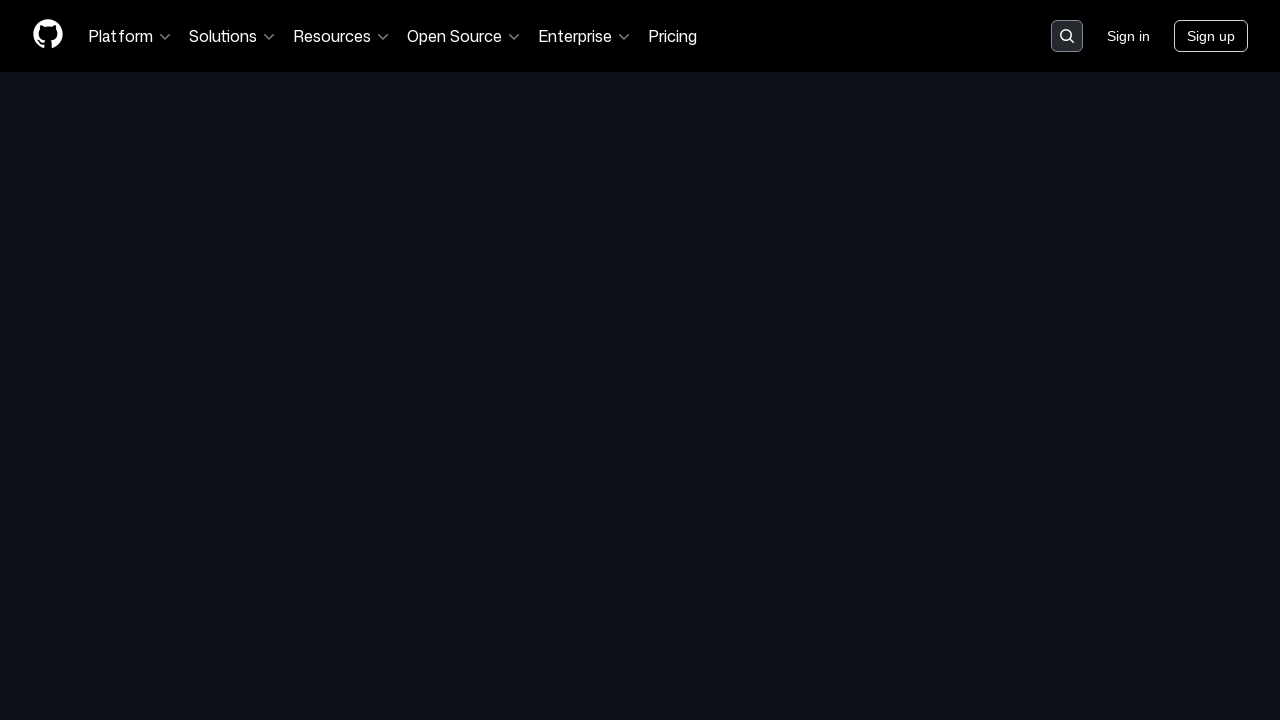

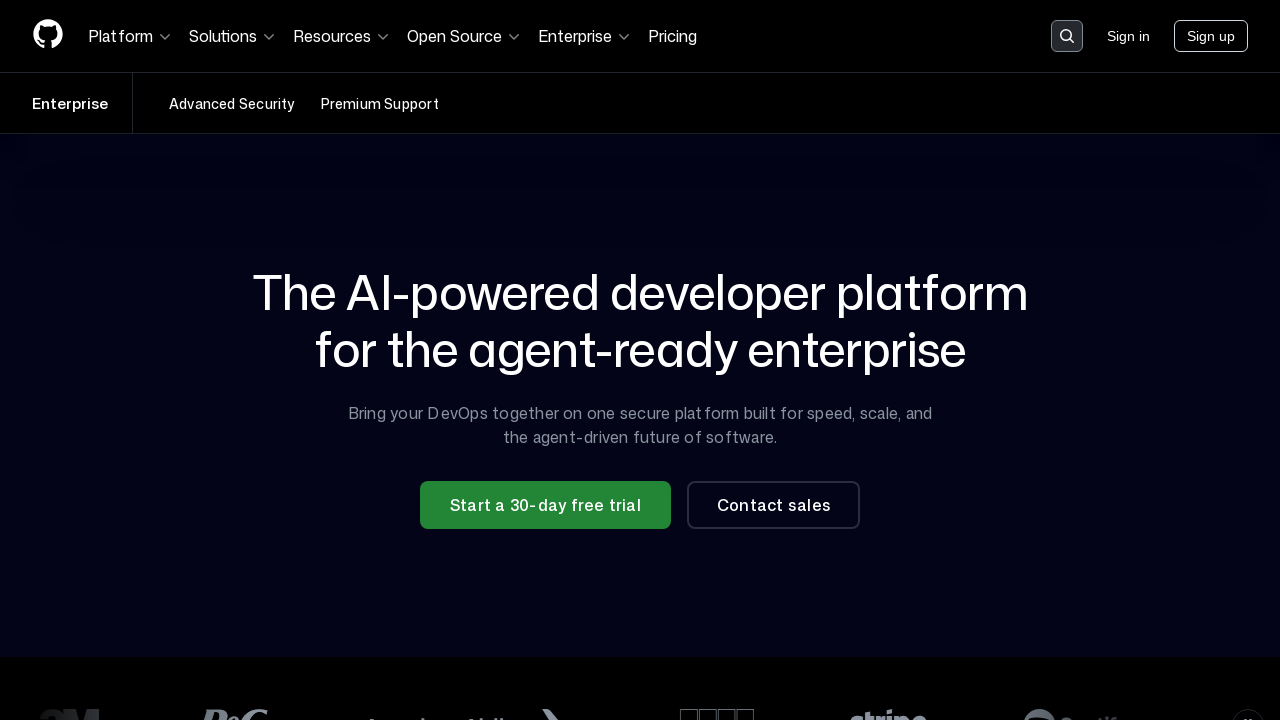